Tests mouse hover action by moving to a specific element on the page

Starting URL: https://anhtester.com/

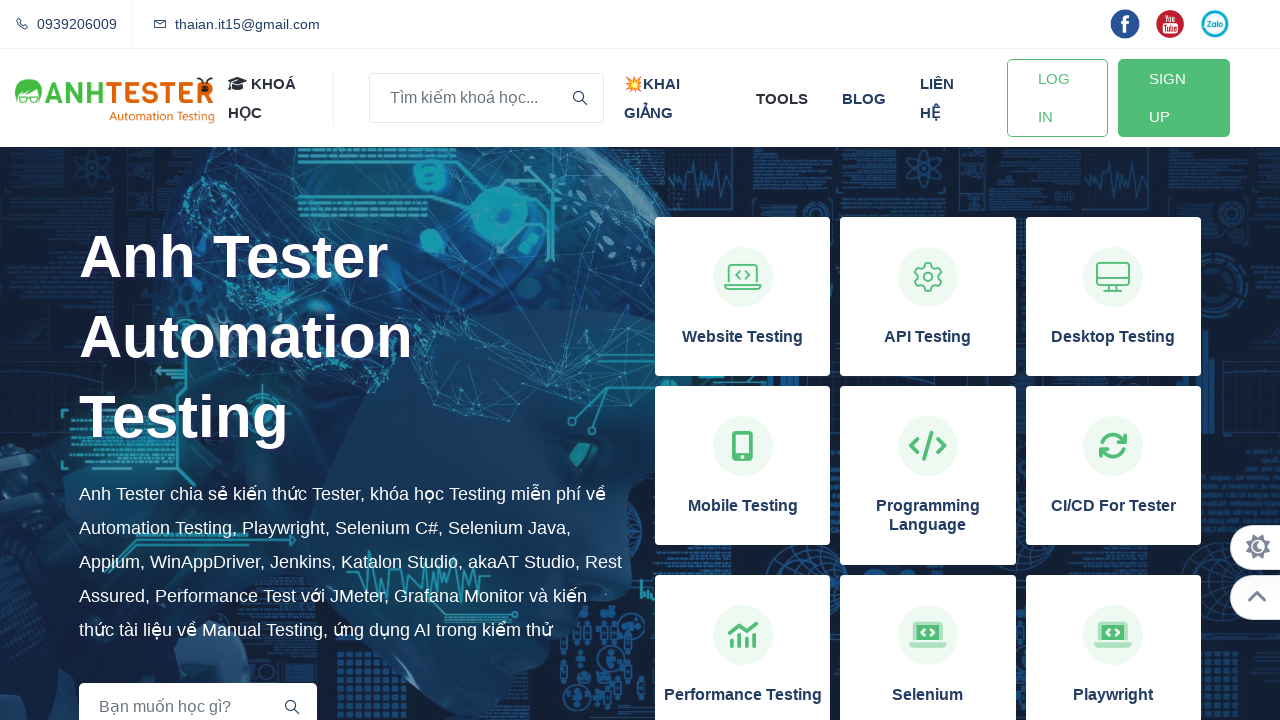

Hovered over 'Kiến thức Automation Testing' heading element at (640, 690) on xpath=//h2[contains(text(),'Kiến thức Automation Testing')]
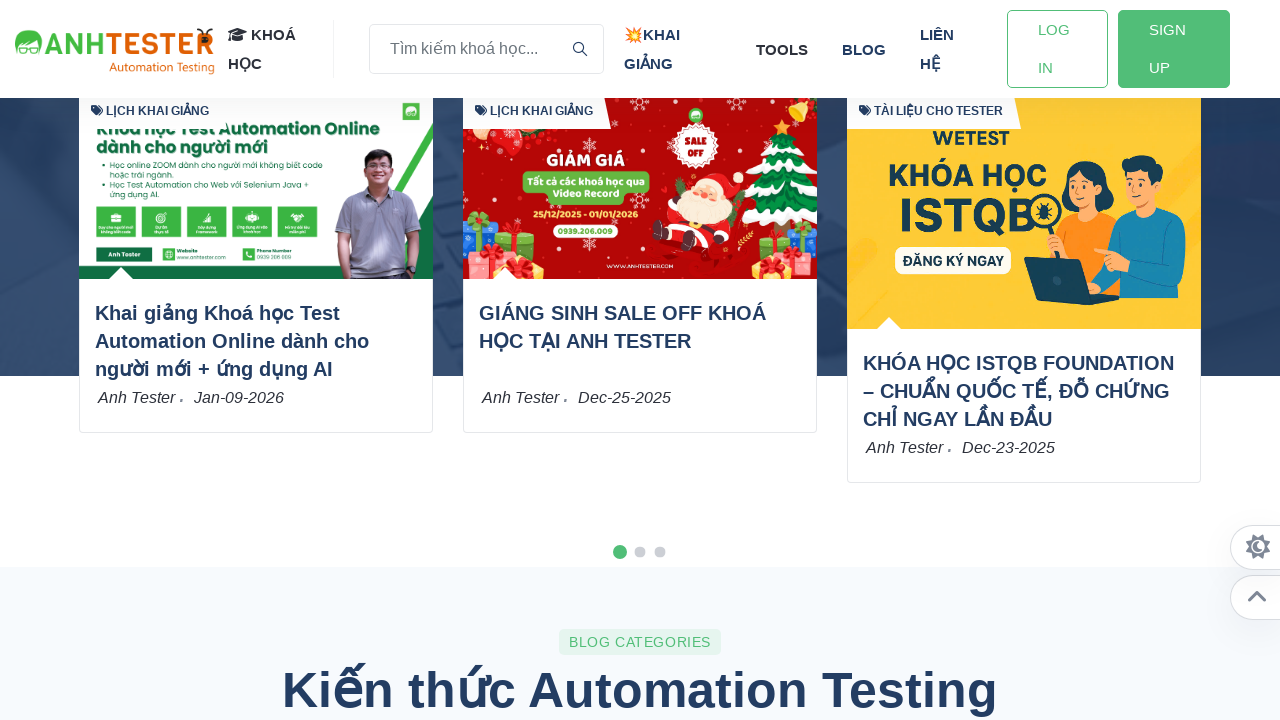

Waited 2 seconds for hover effect to become visible
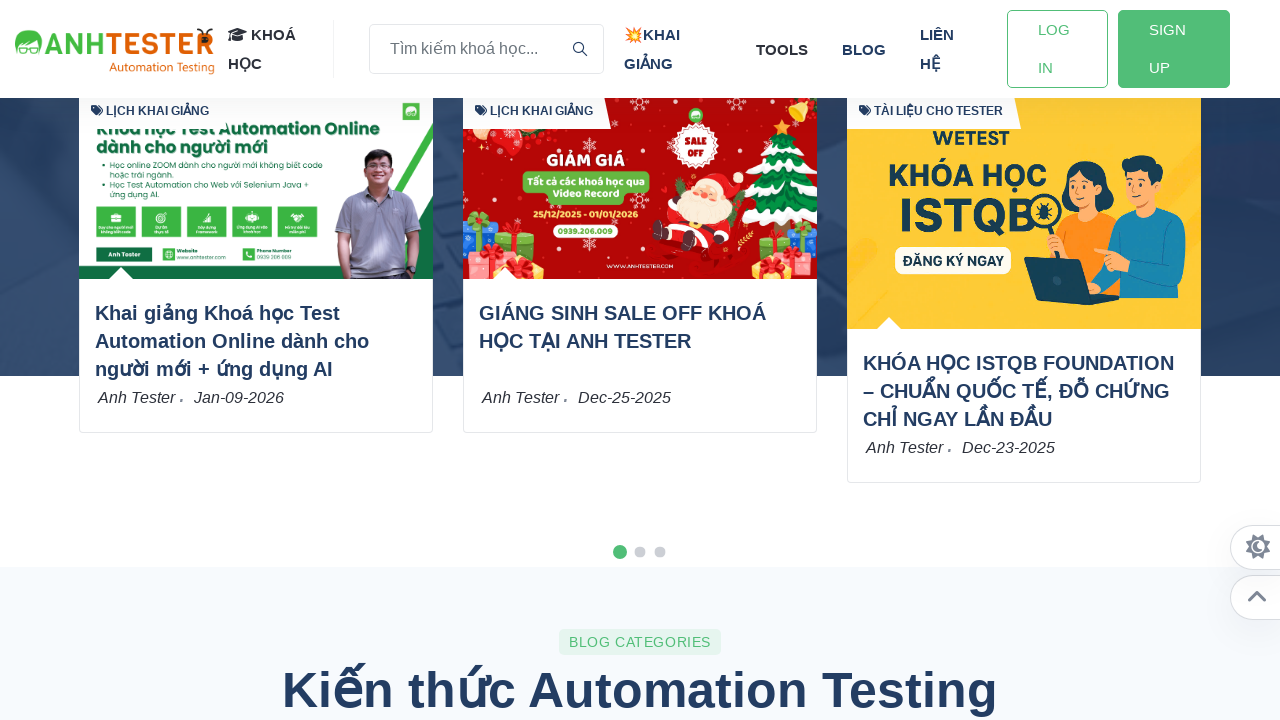

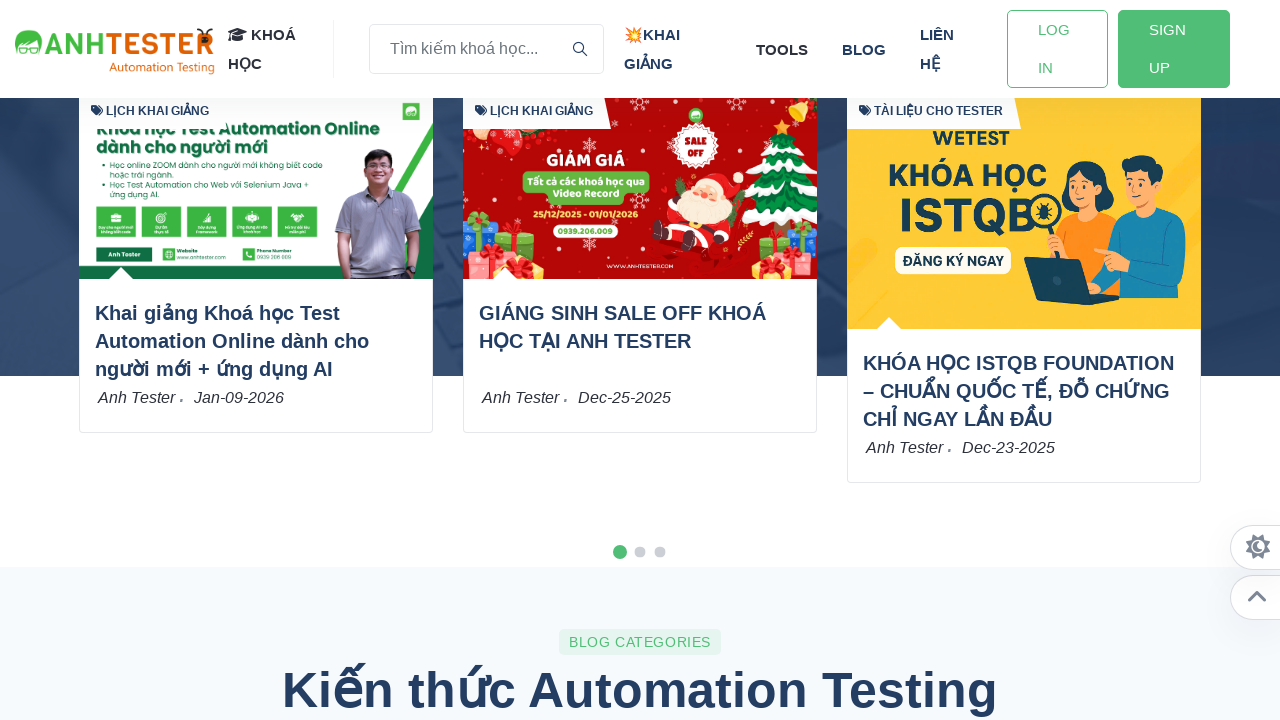